Fills in the username field on a quote form

Starting URL: https://skryabin.com/market/quote.html

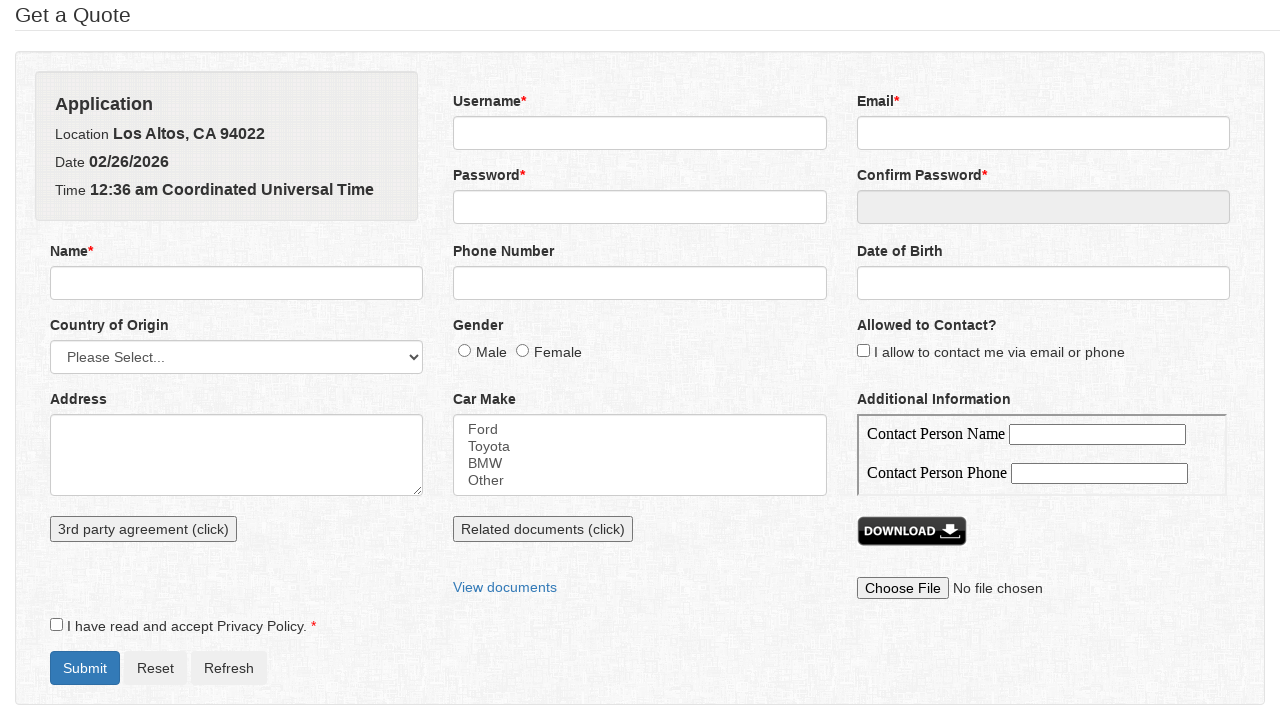

Navigated to quote form page
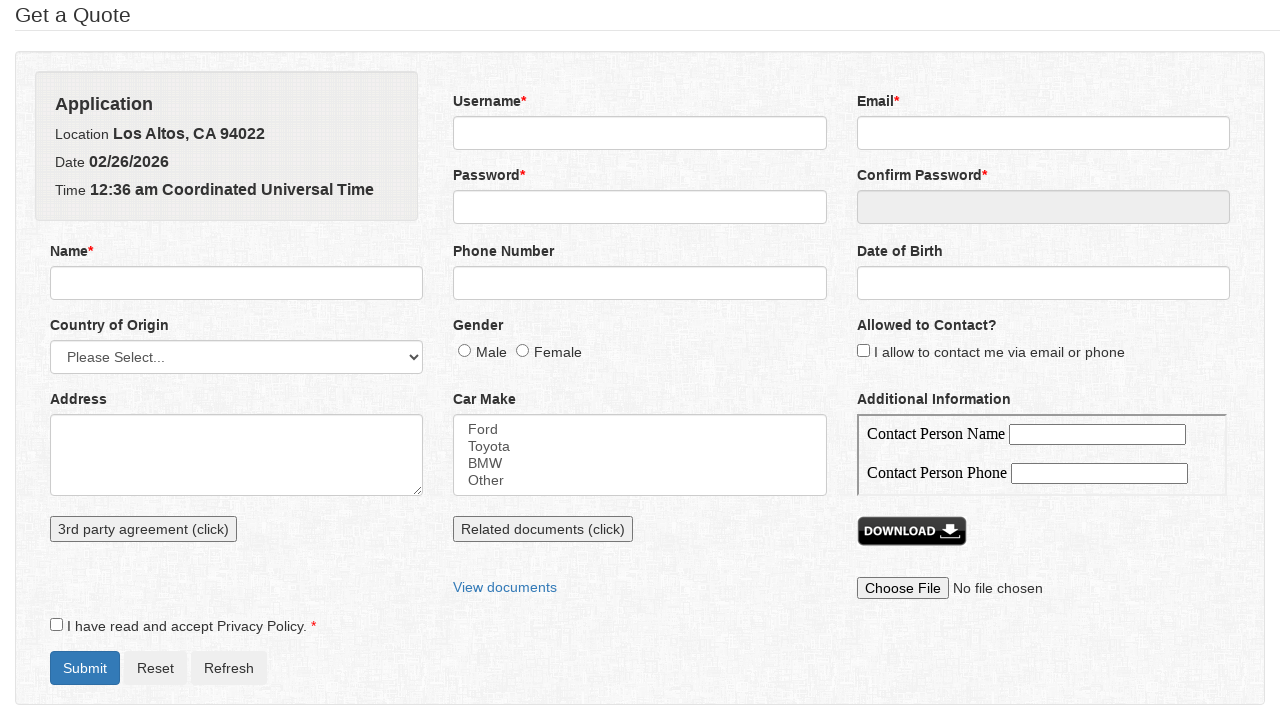

Filled username field with 'jdoe' on input[name='username']
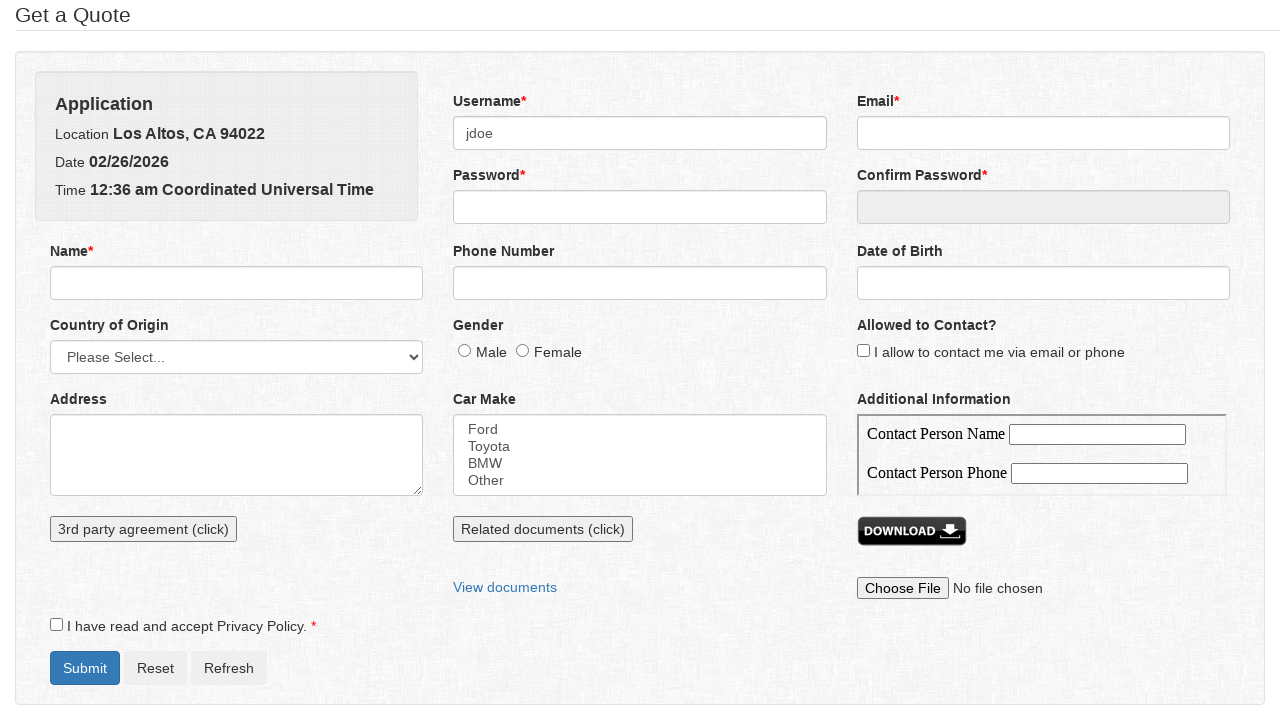

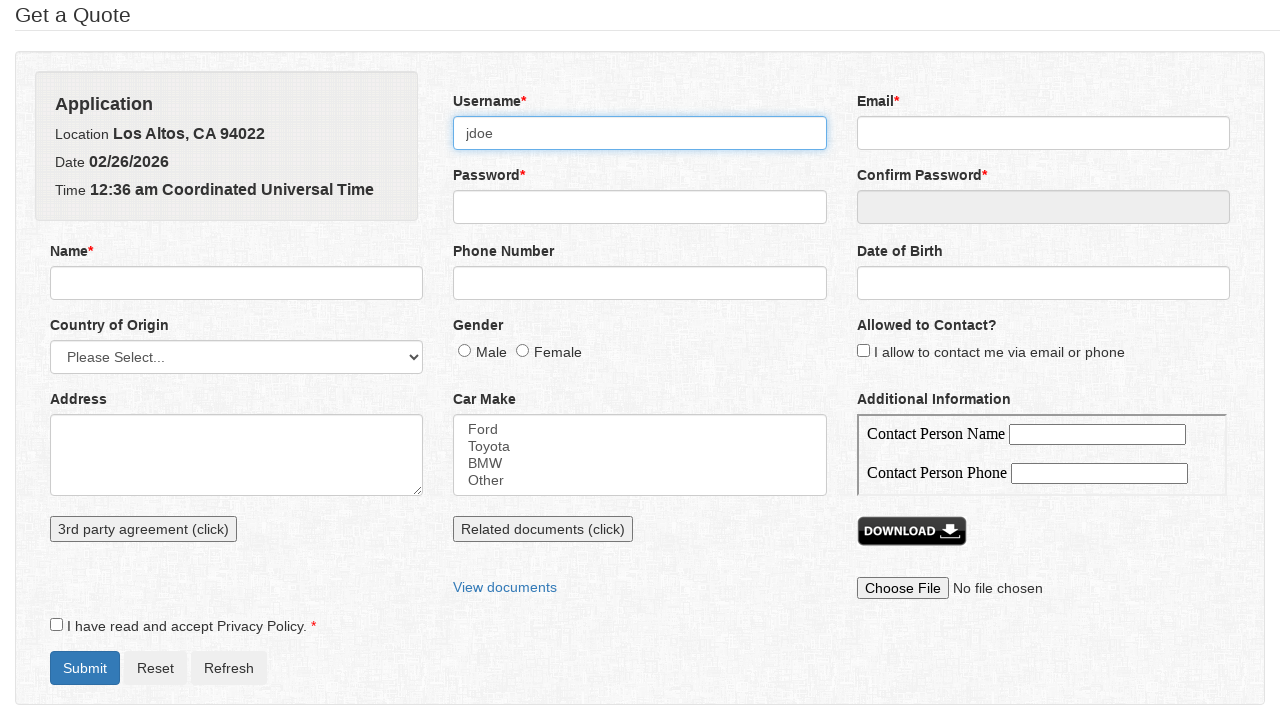